Tests dropdown selection functionality by selecting options using different methods (visible text, value, and index) within an iframe

Starting URL: https://www.w3schools.com/tags/tryit.asp?filename=tryhtml_select

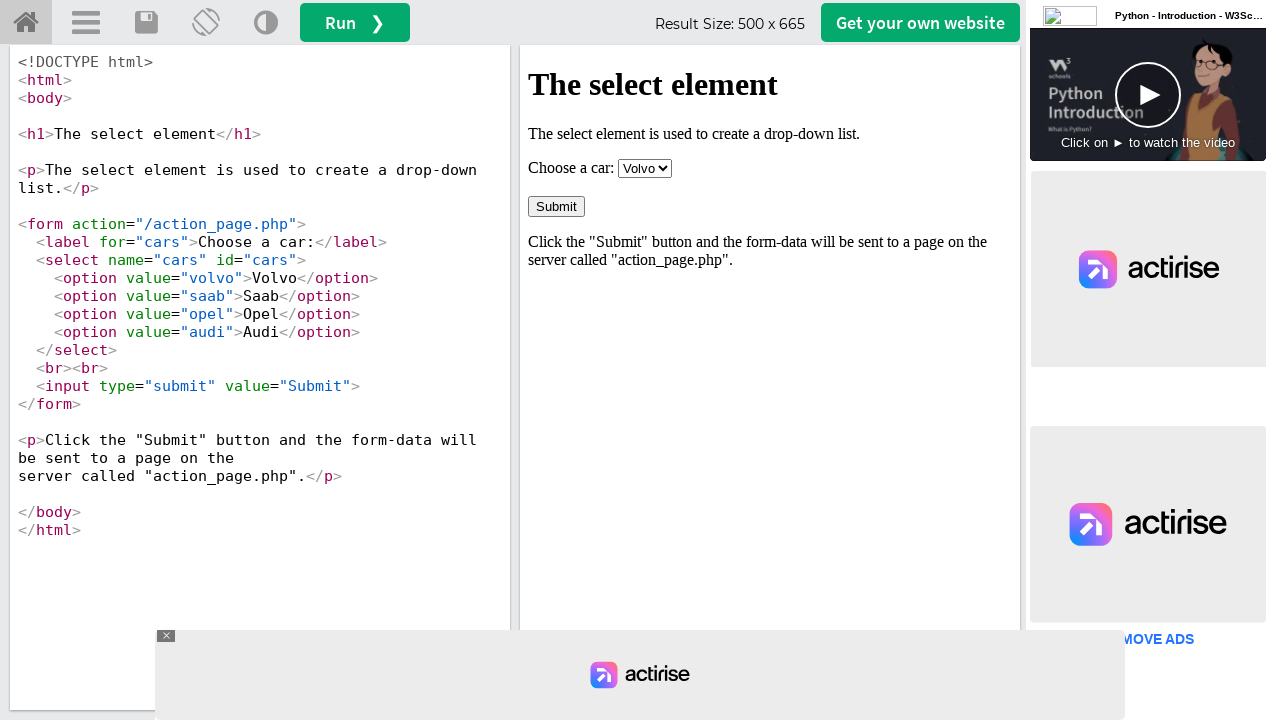

Switched to iframe containing dropdown
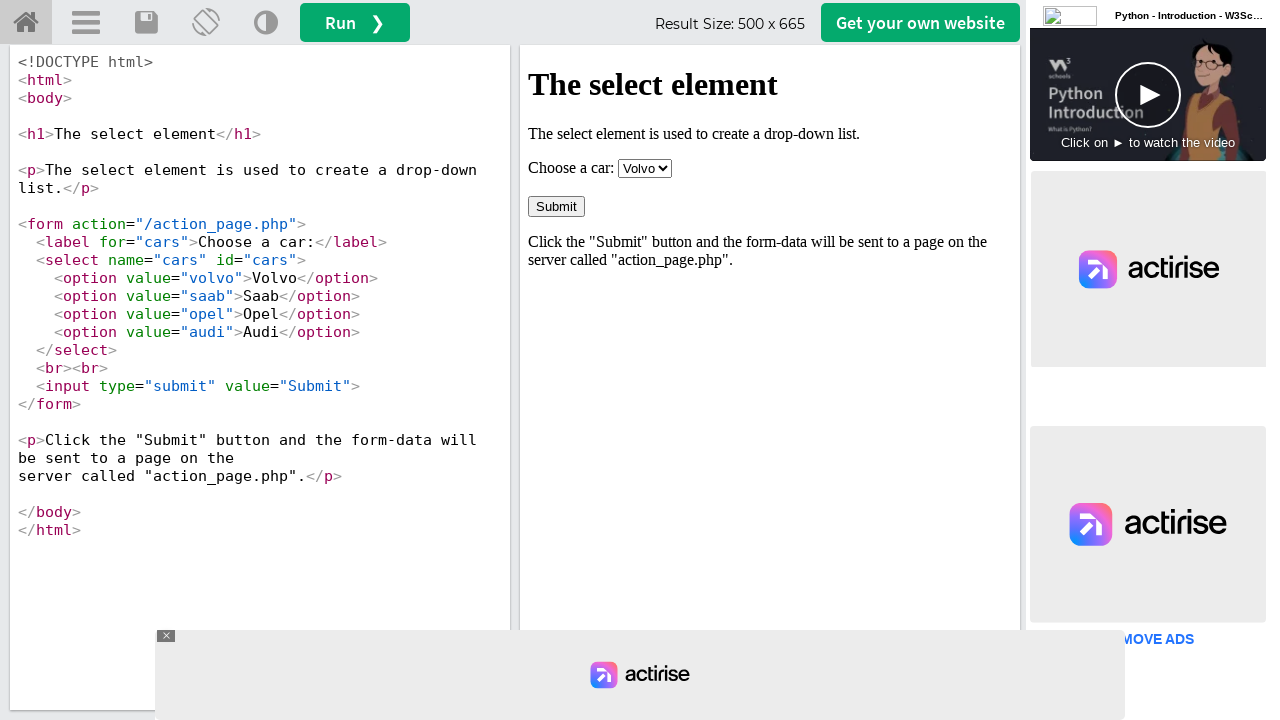

Selected 'Opel' from dropdown by visible text
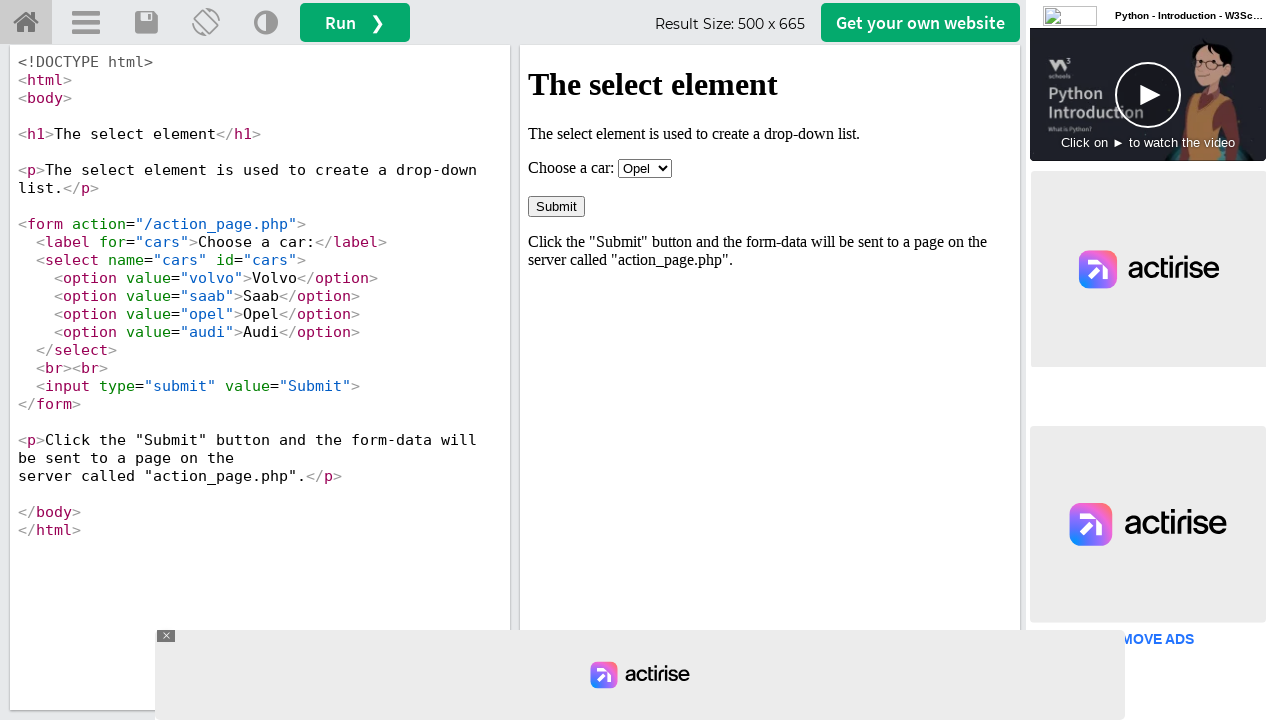

Selected 'volvo' from dropdown by value
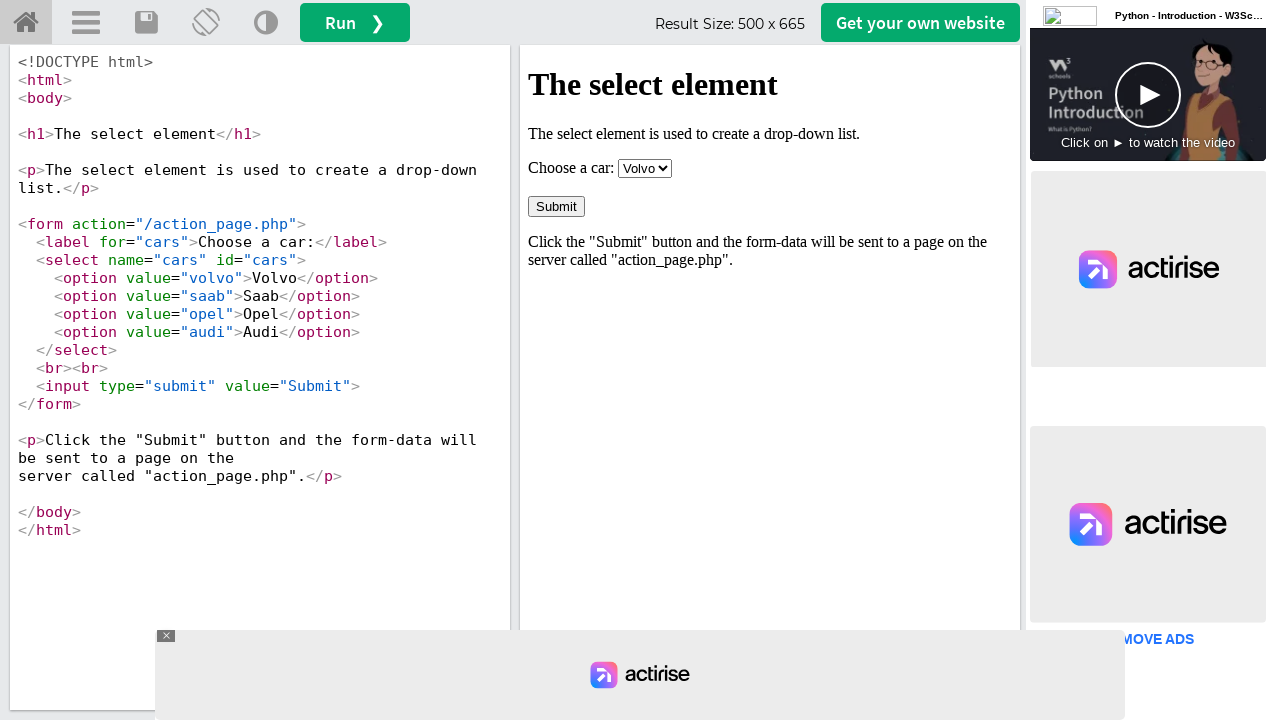

Selected option at index 3 (Audi) from dropdown
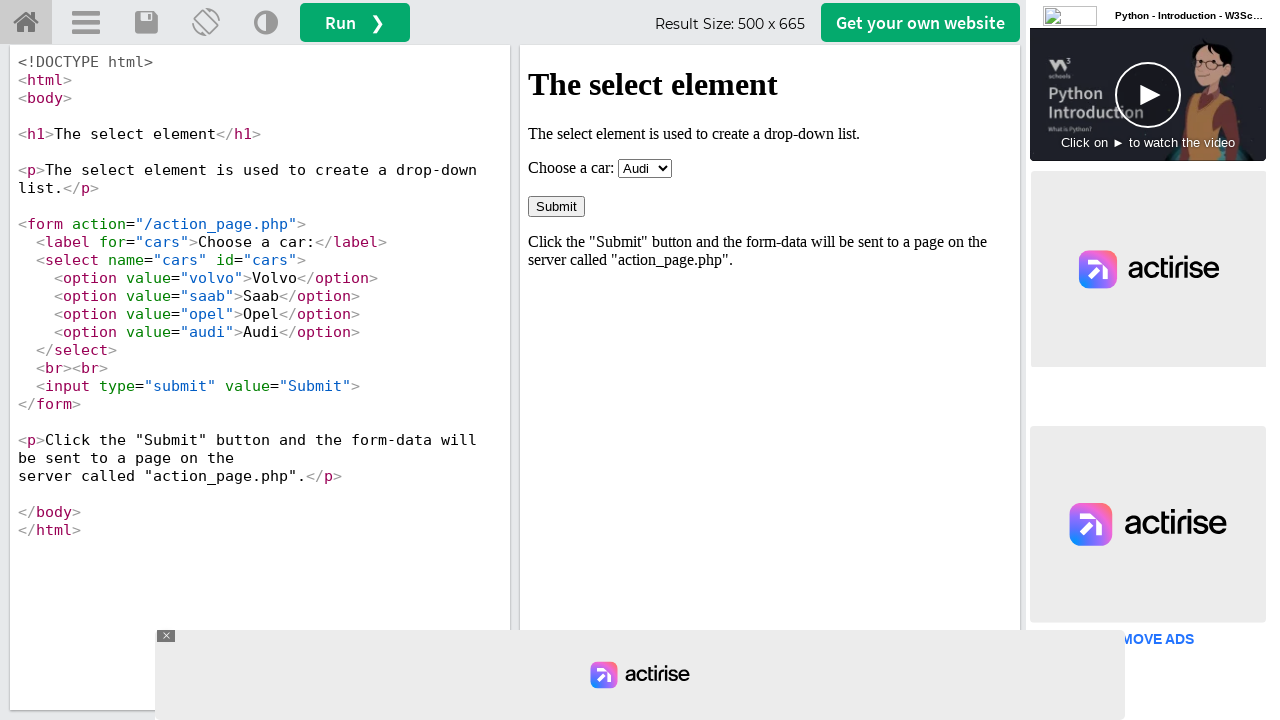

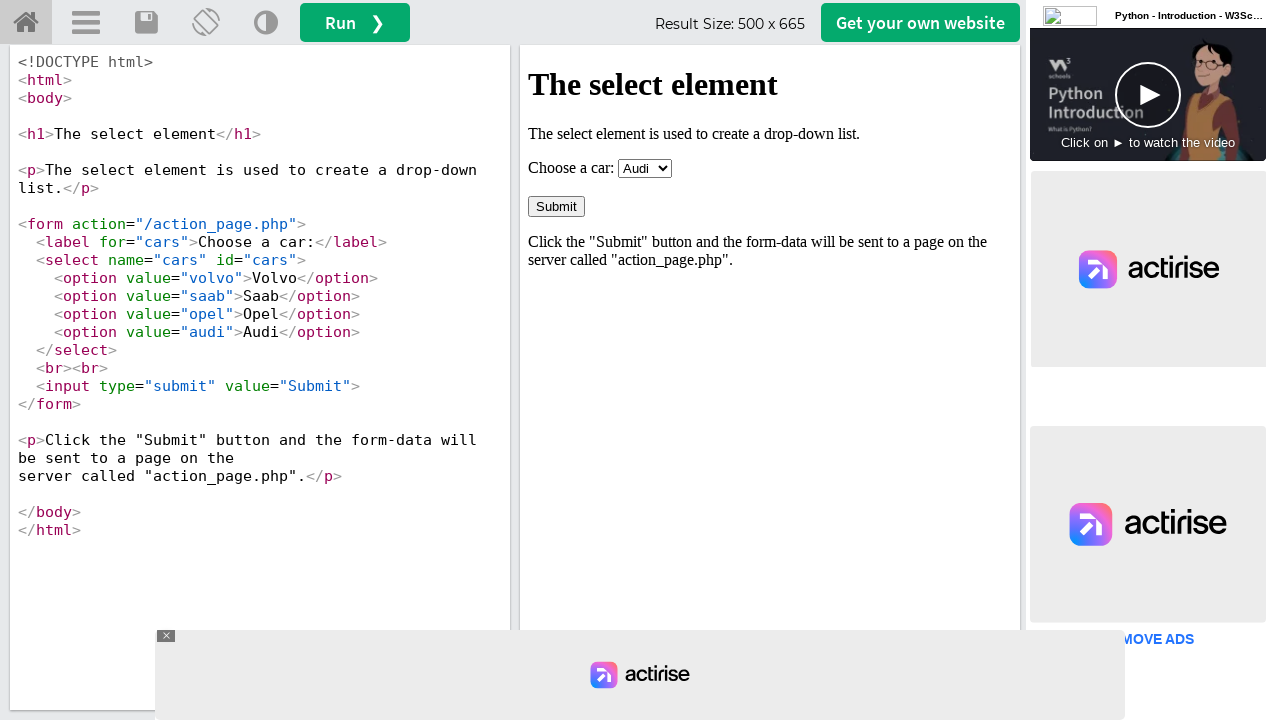